Tests link functionality on LeafGround practice site including clicking links to navigate, checking for broken links, verifying duplicate links, and counting links on the page.

Starting URL: https://www.leafground.com/link.xhtml

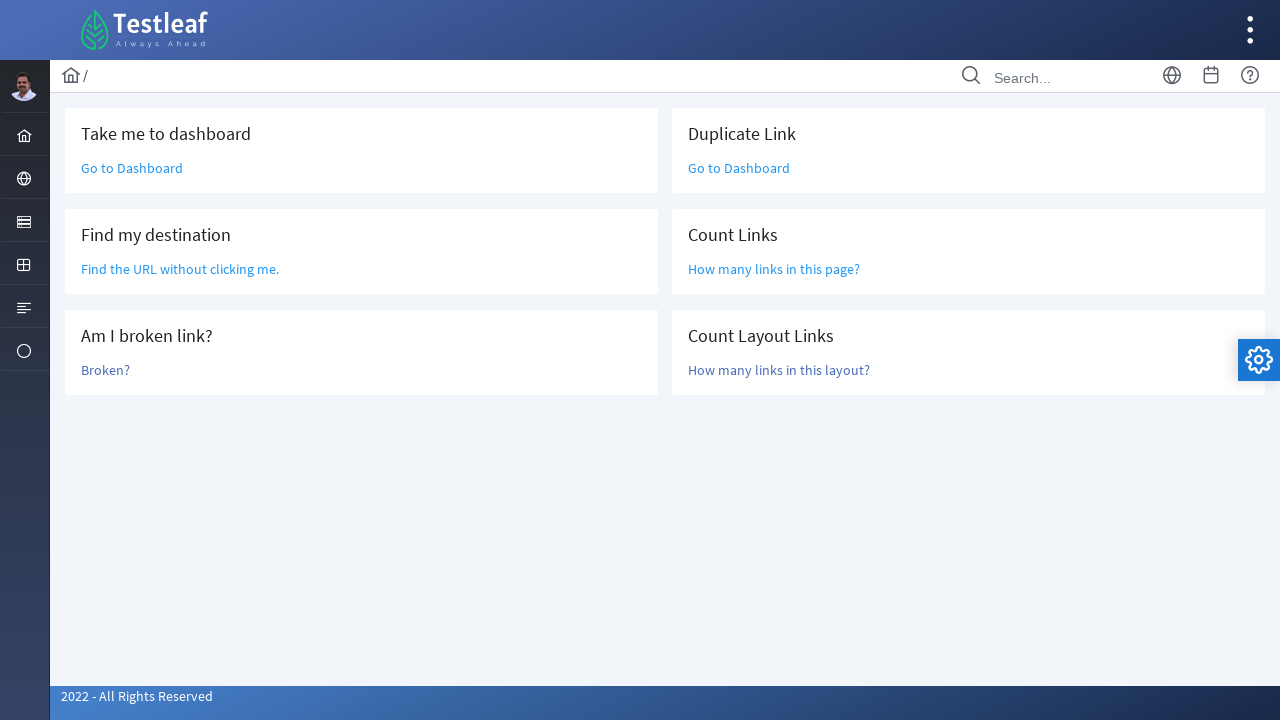

Clicked 'Take me to dashboard' link at (132, 168) on xpath=//form[@id='j_idt87']/div/div[1]/div[1]/div/div/a
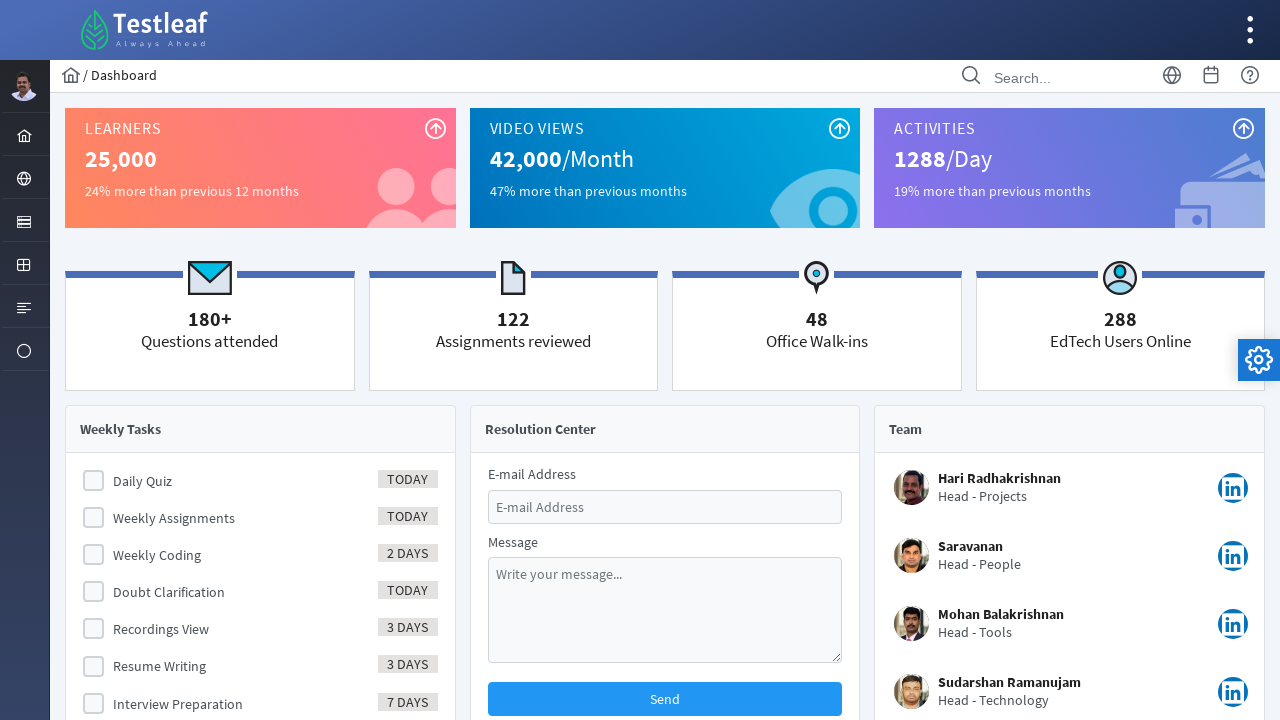

Page loaded after clicking dashboard link
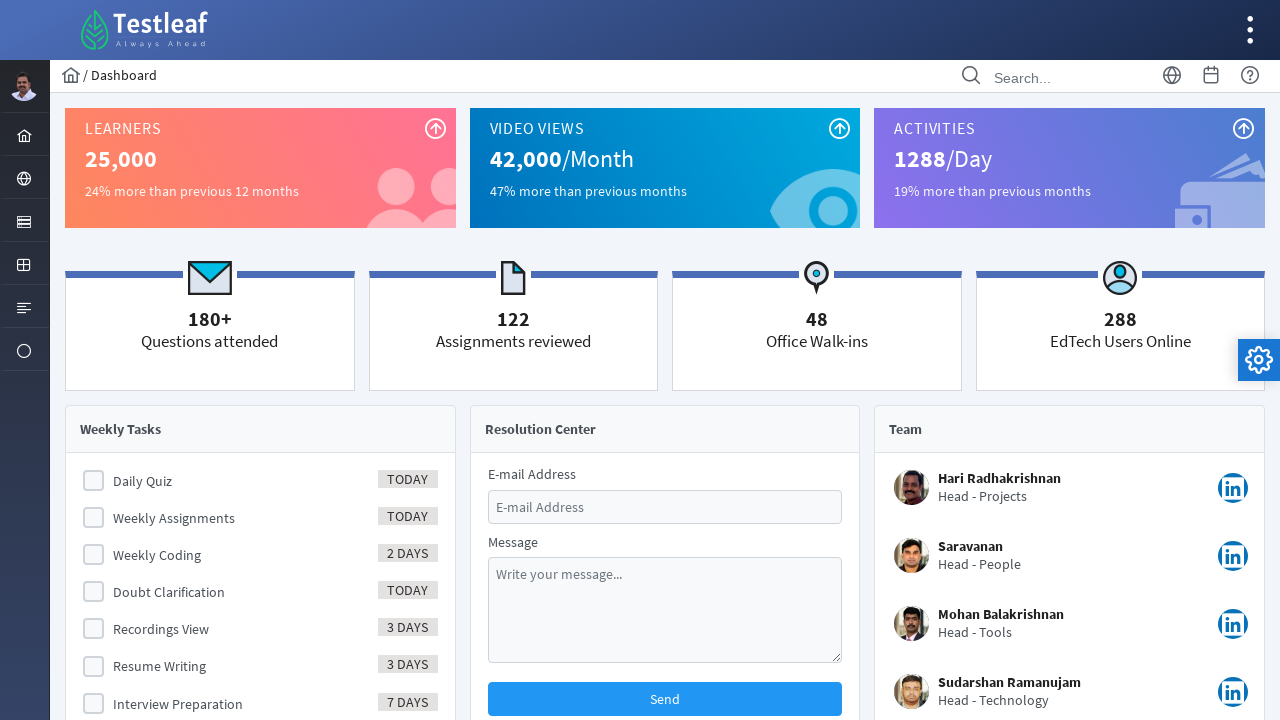

Navigated back to link page
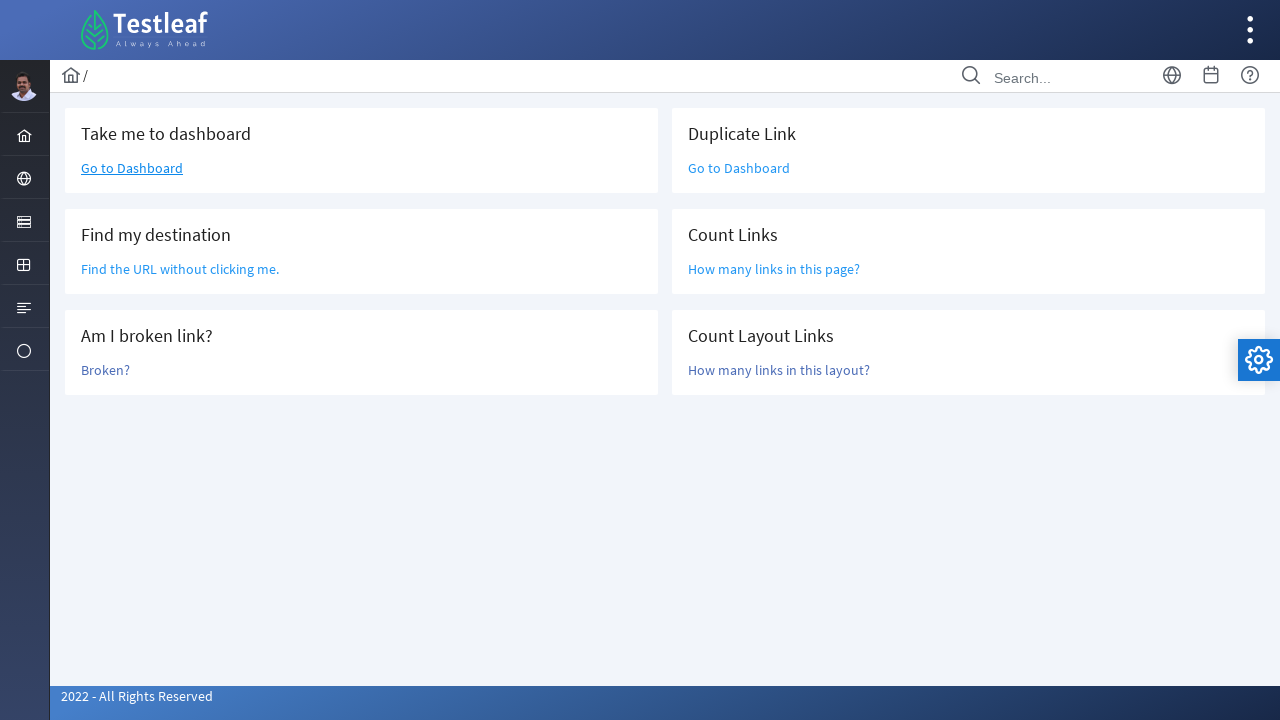

Link page fully loaded after going back
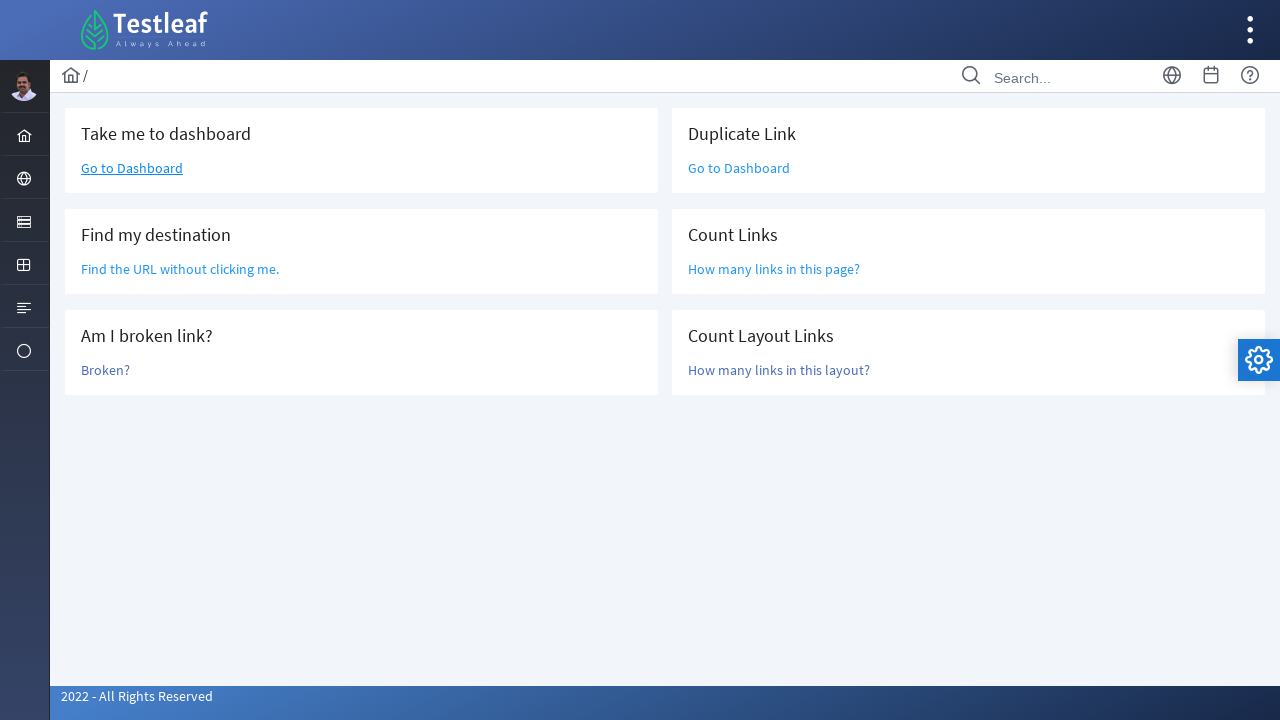

Located 'Find my destination' link element
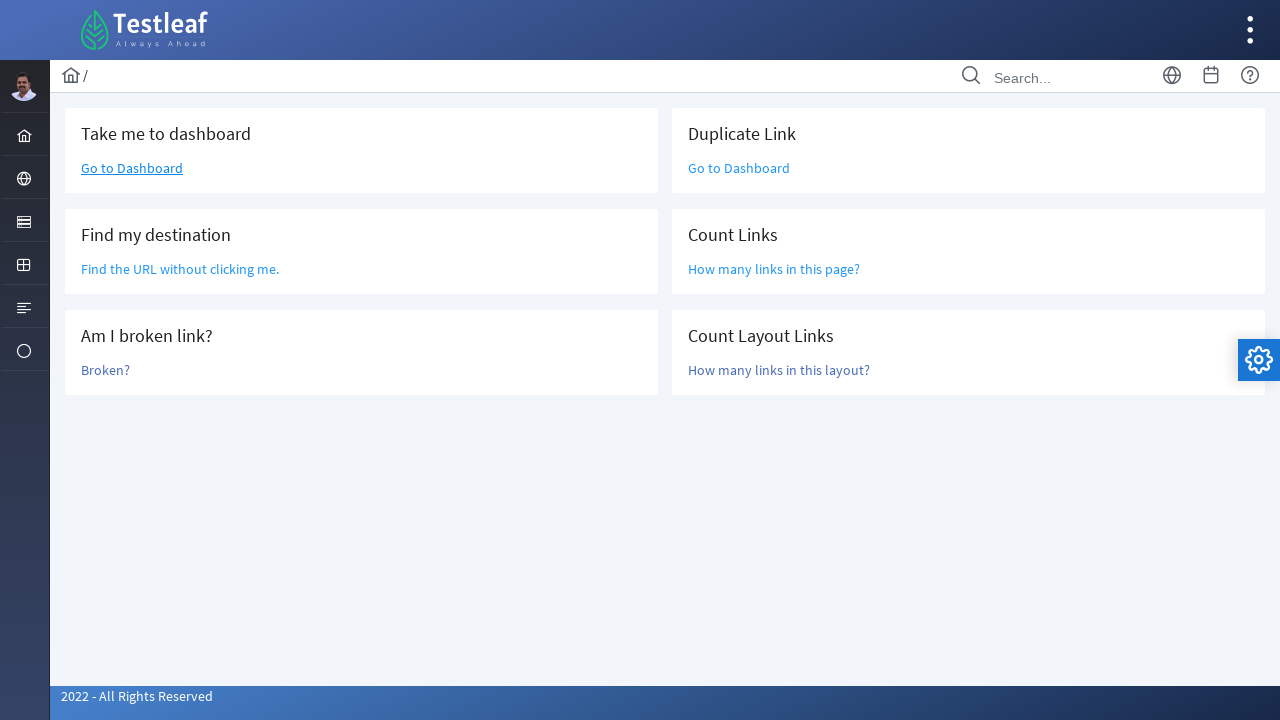

Retrieved href attribute from 'Find my destination' link
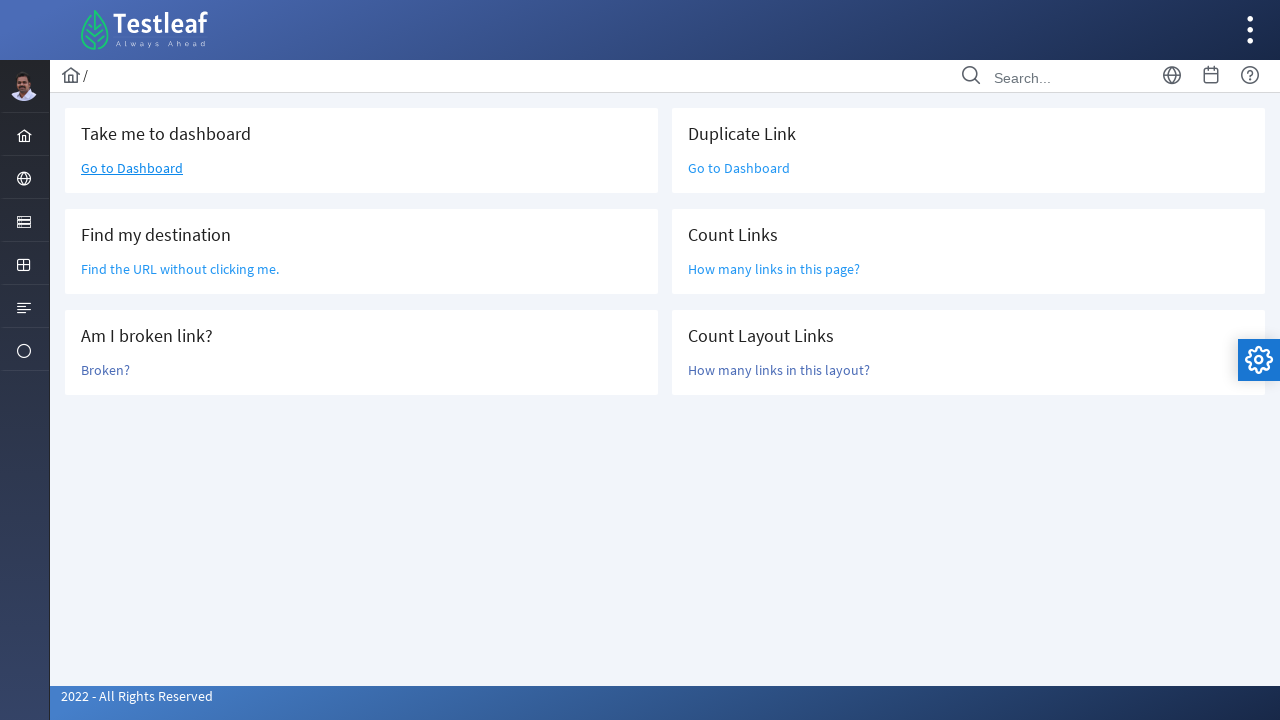

Clicked broken link at (106, 370) on xpath=//form[@id='j_idt87']/div/div[1]/div[3]/div/div/a
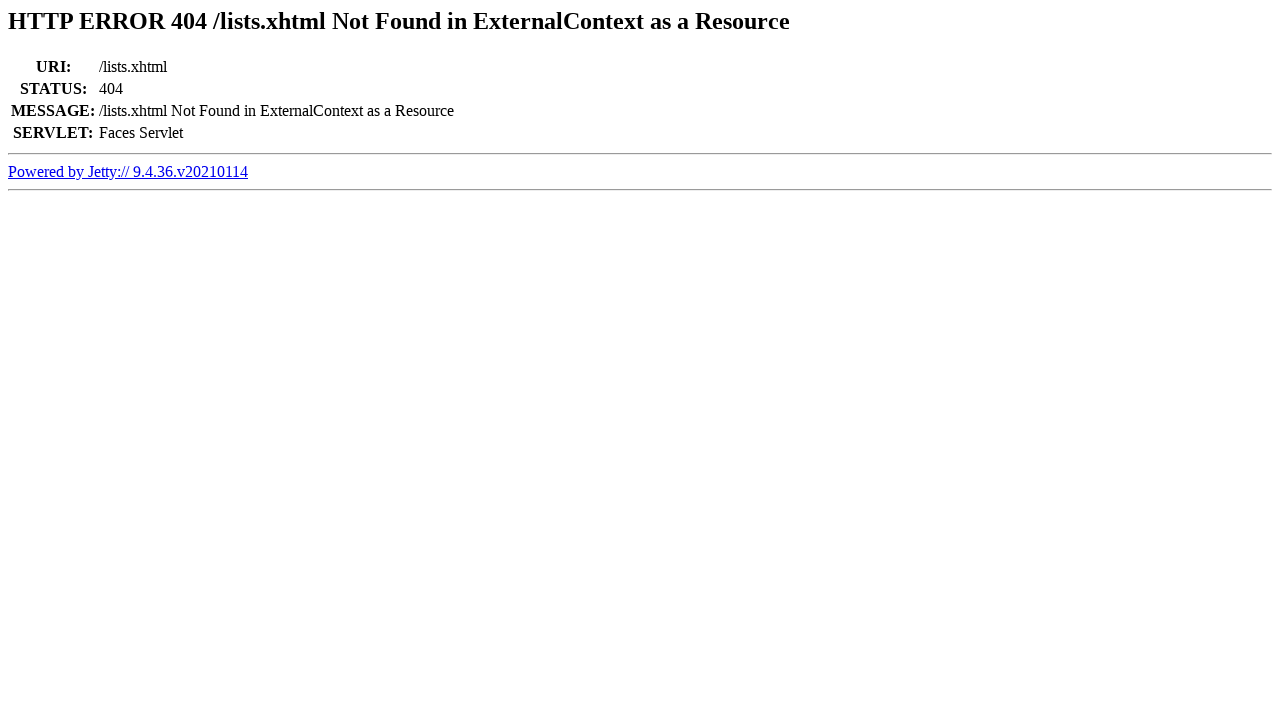

Page loaded after clicking broken link
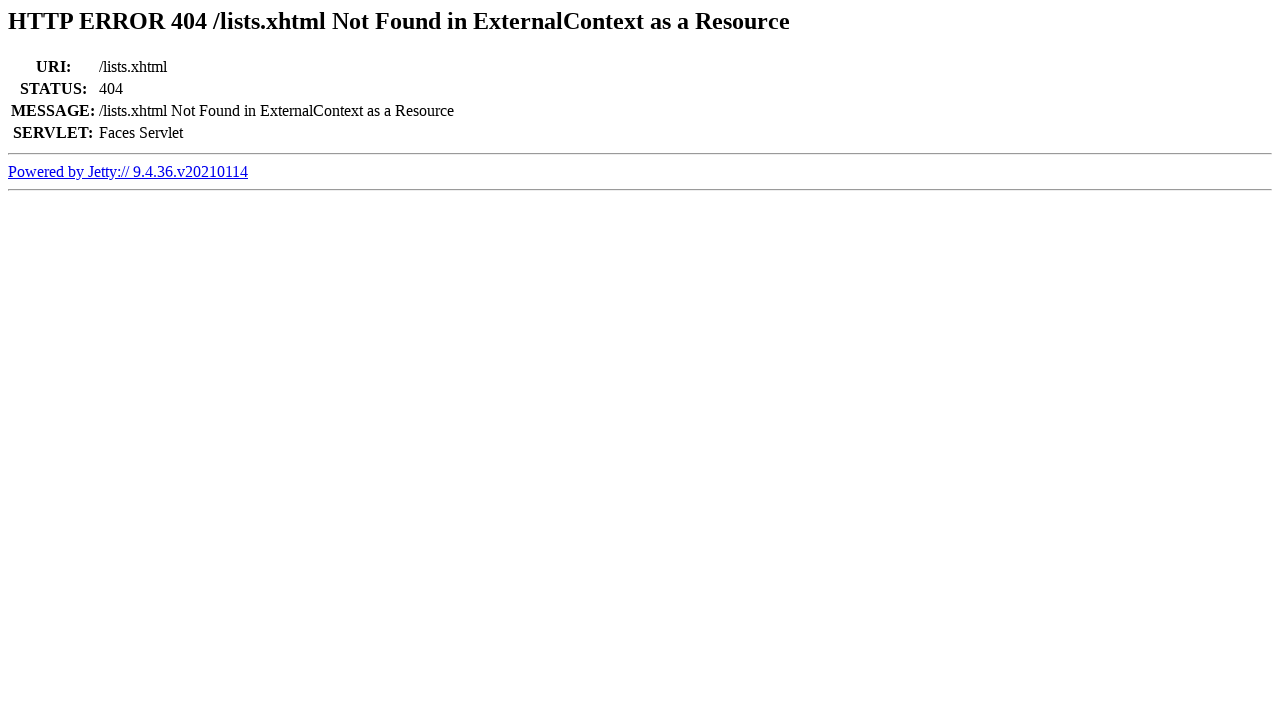

Verified status code element is visible on error page
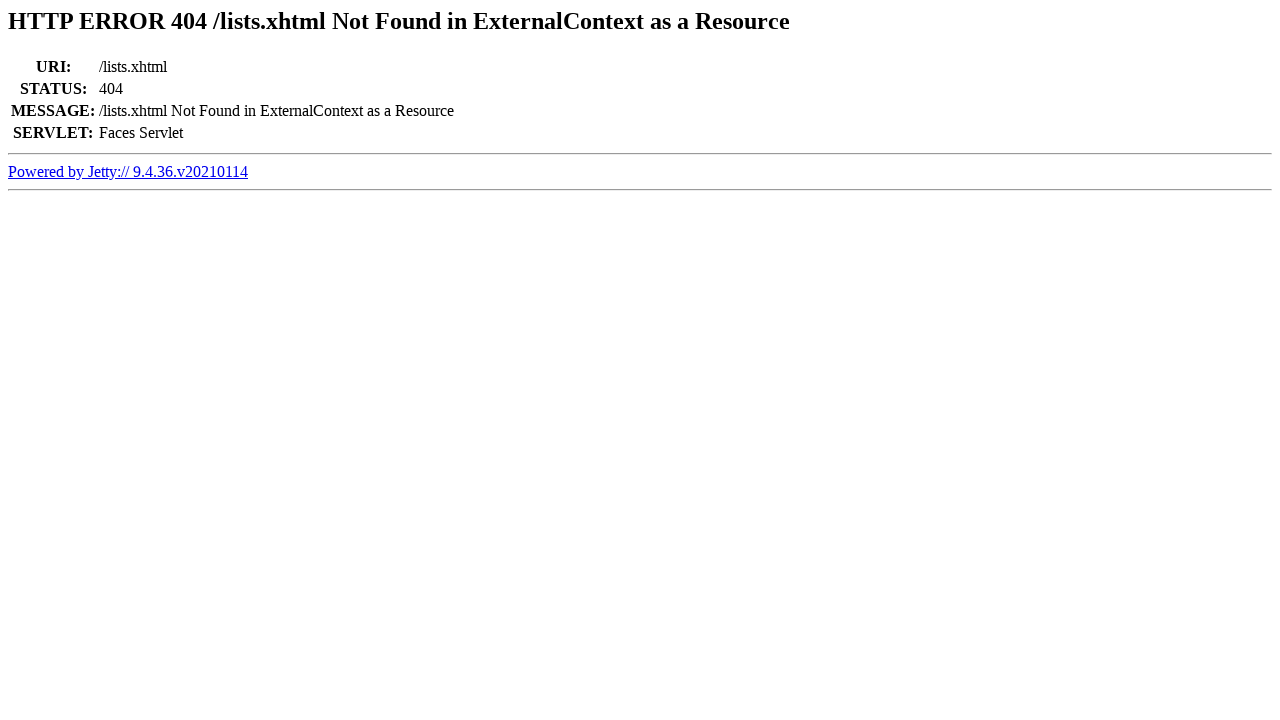

Navigated back from error page
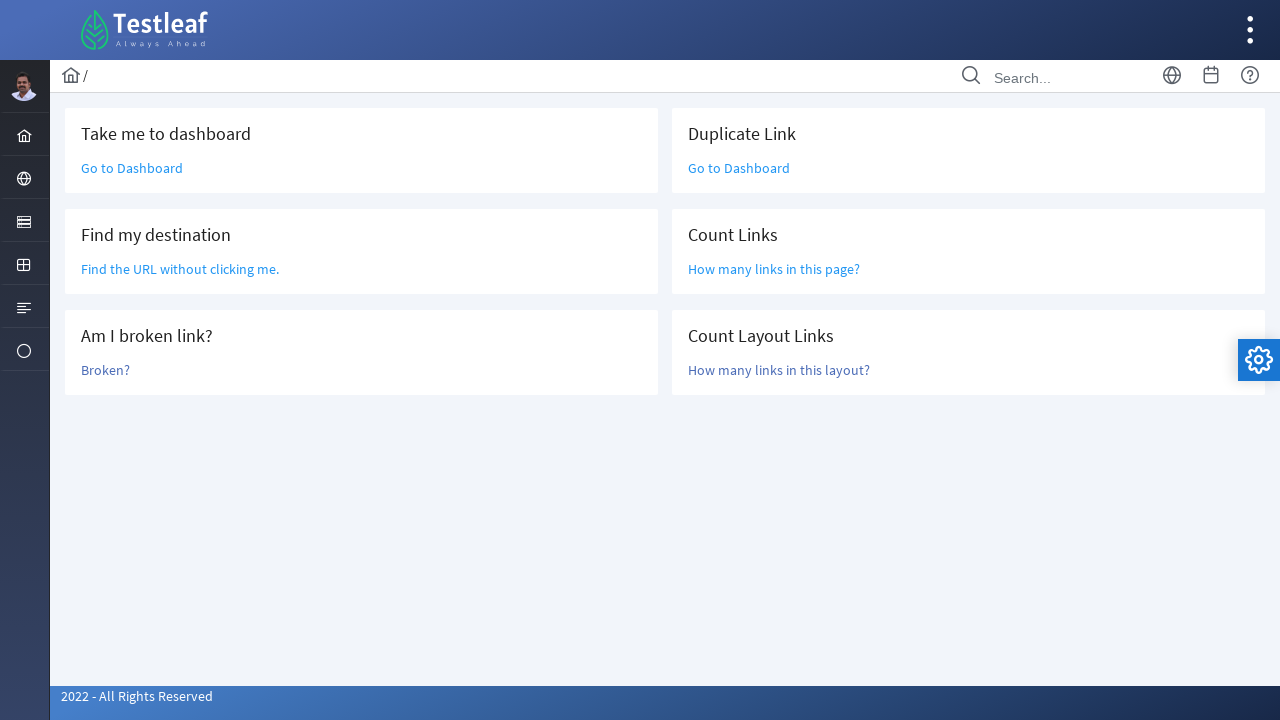

Link page loaded after navigating back from error page
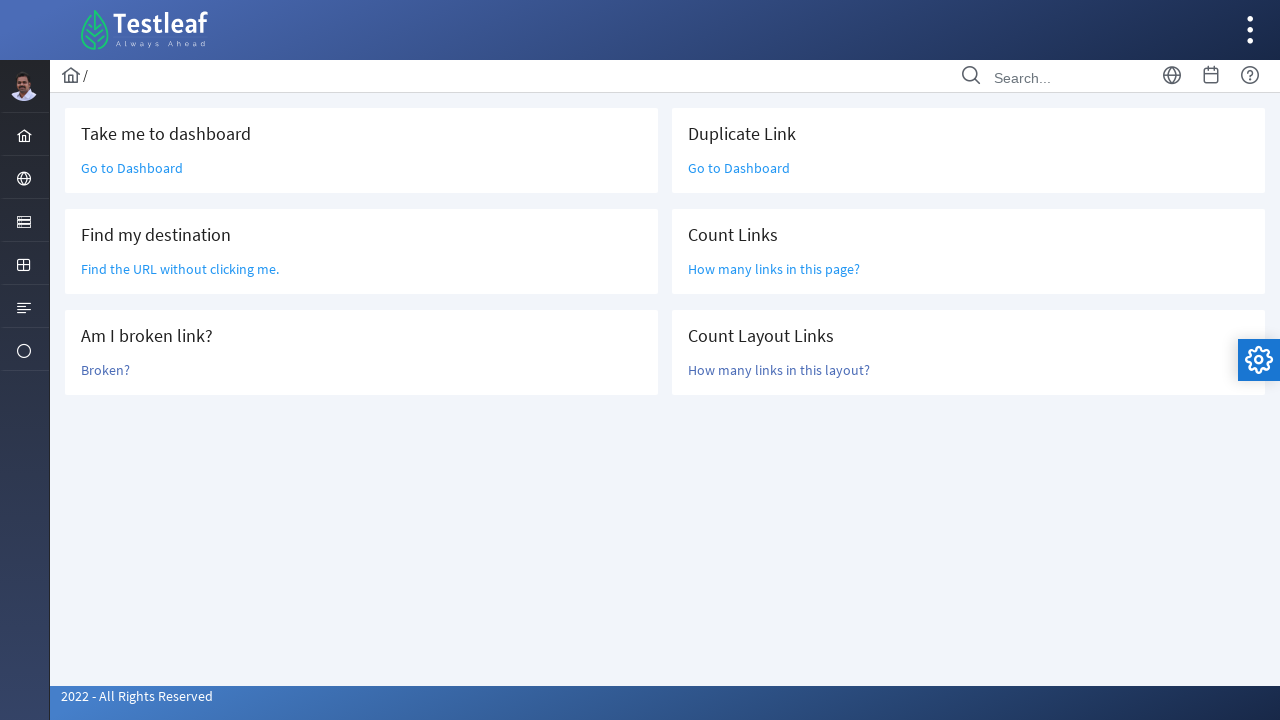

Verified first duplicate link element exists
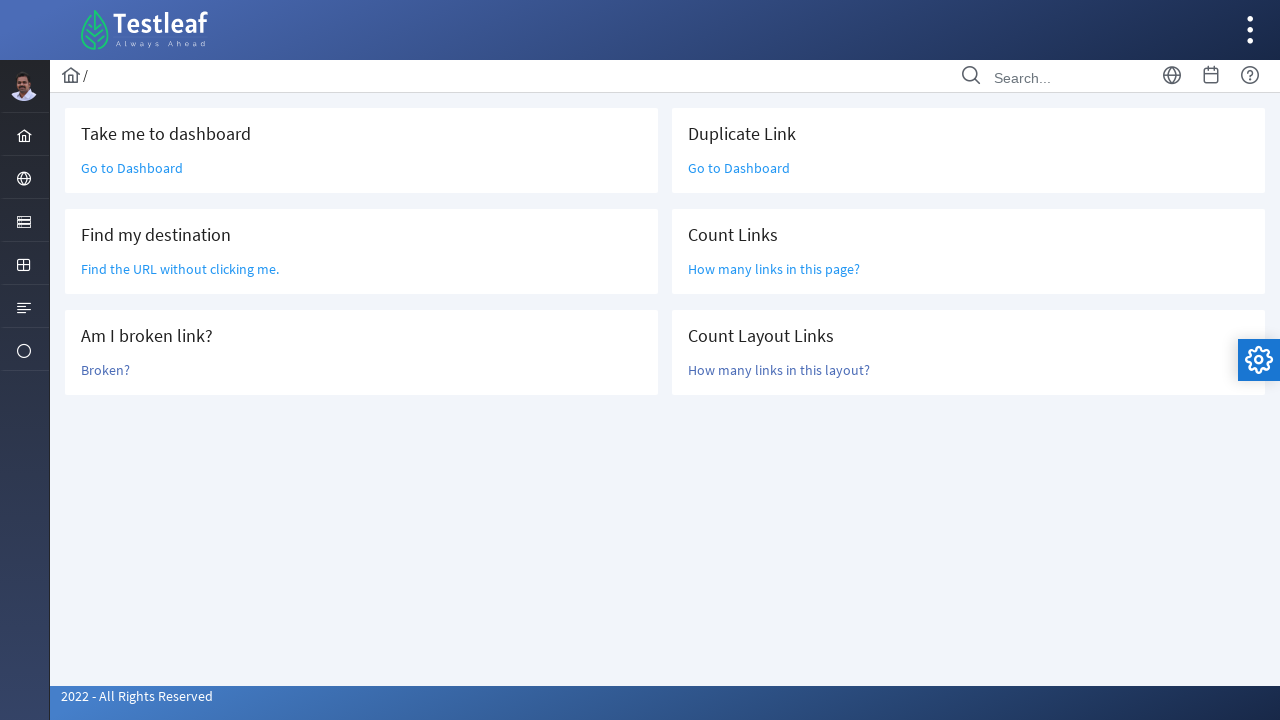

Verified second duplicate link element exists
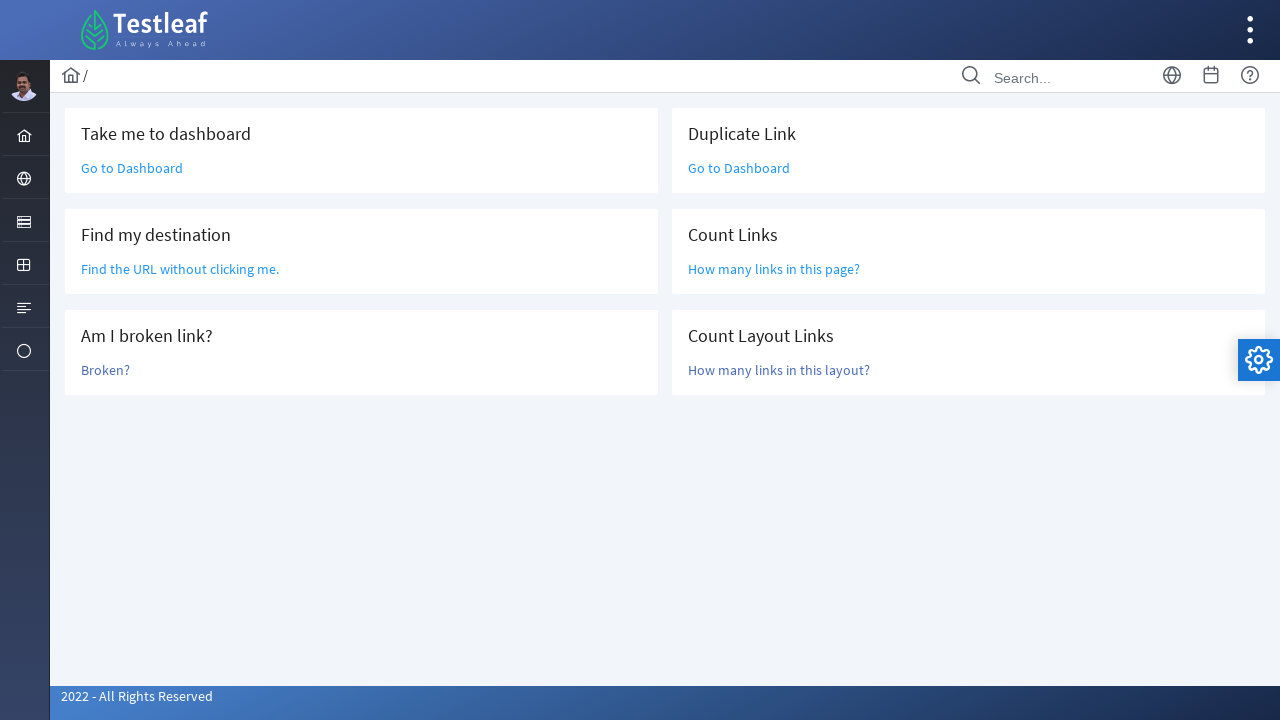

Clicked 'Count Layout Links' link at (779, 370) on xpath=//form[@id='j_idt87']/div/div[2]/div[3]/div/div/a
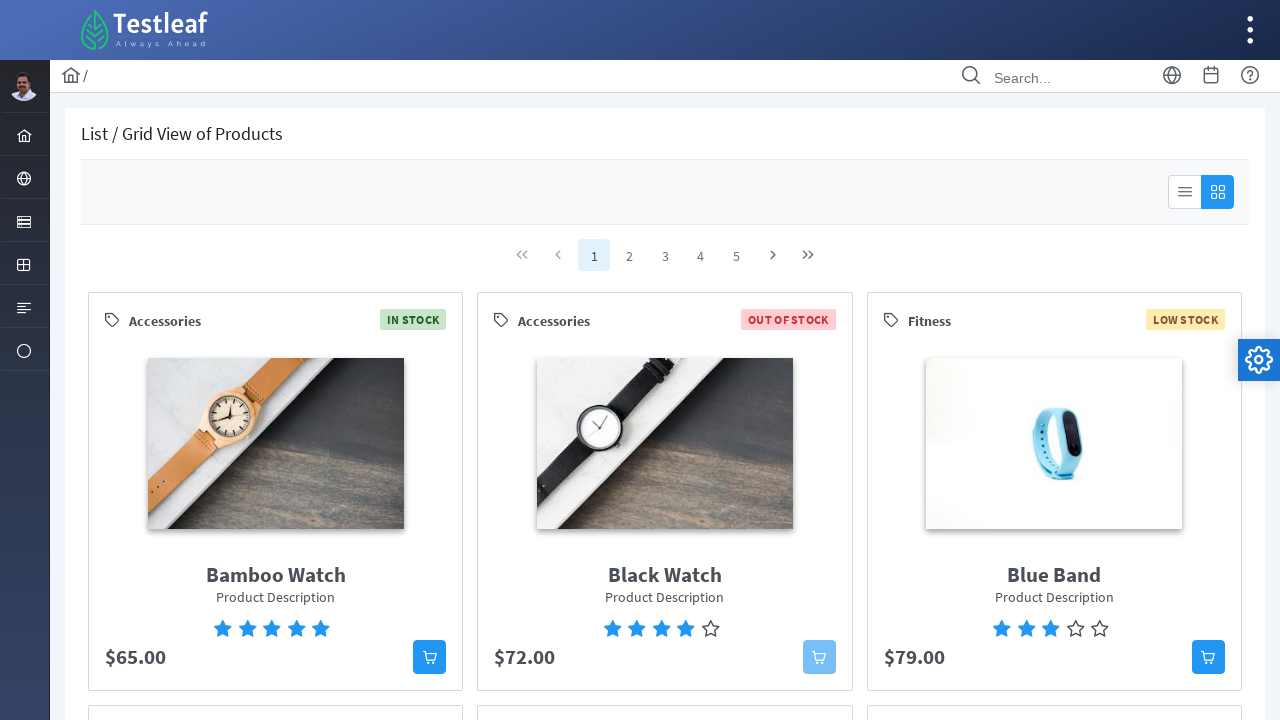

Layout page loaded after clicking 'Count Layout Links' link
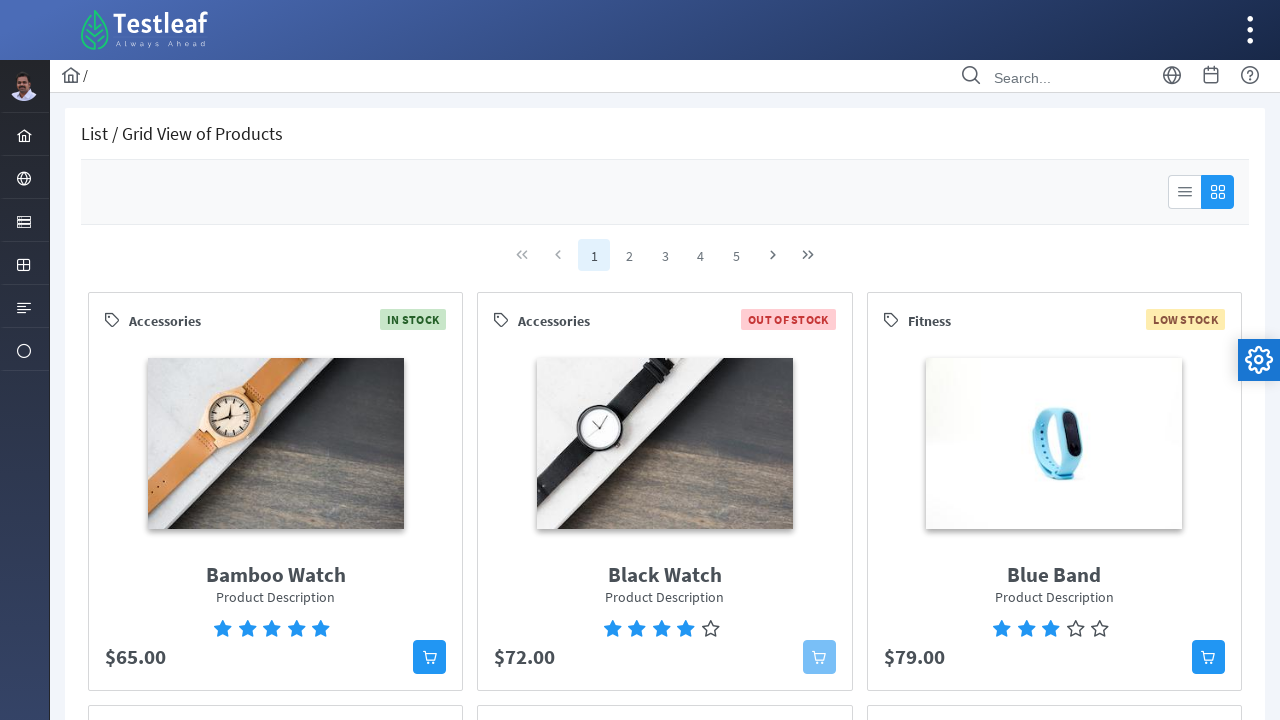

Verified links exist on the layout page
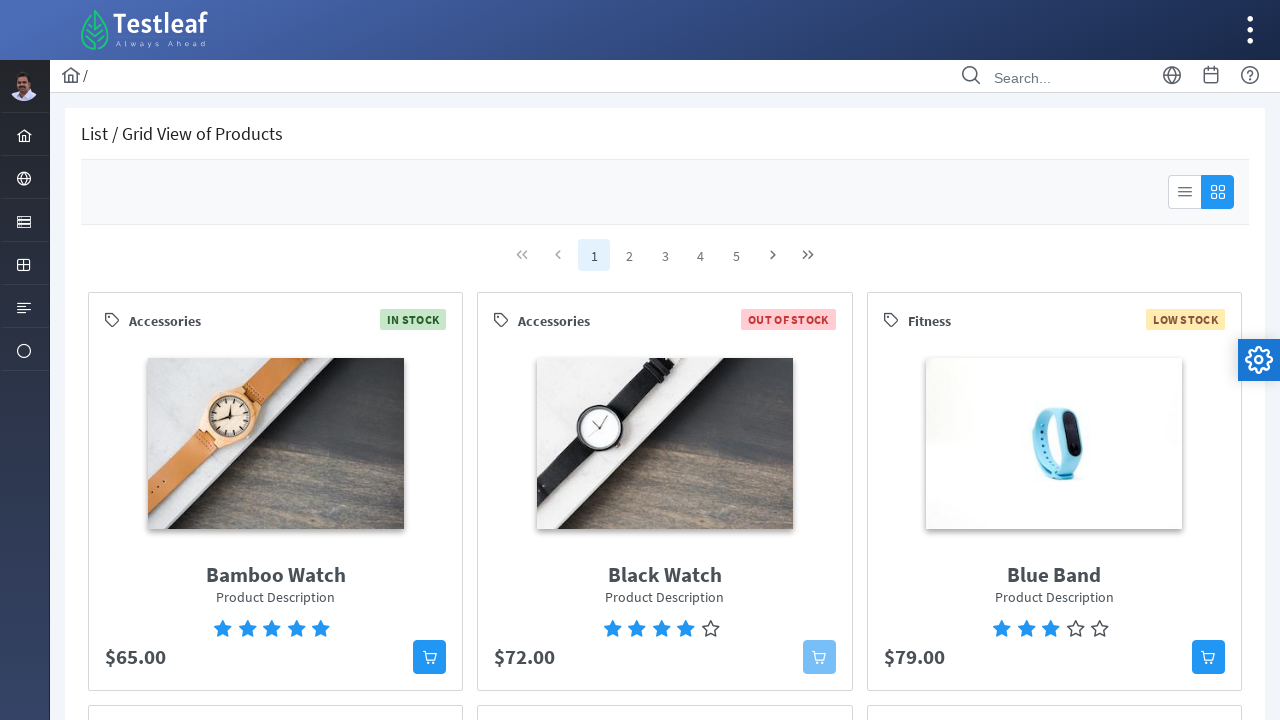

Navigated back to original link page
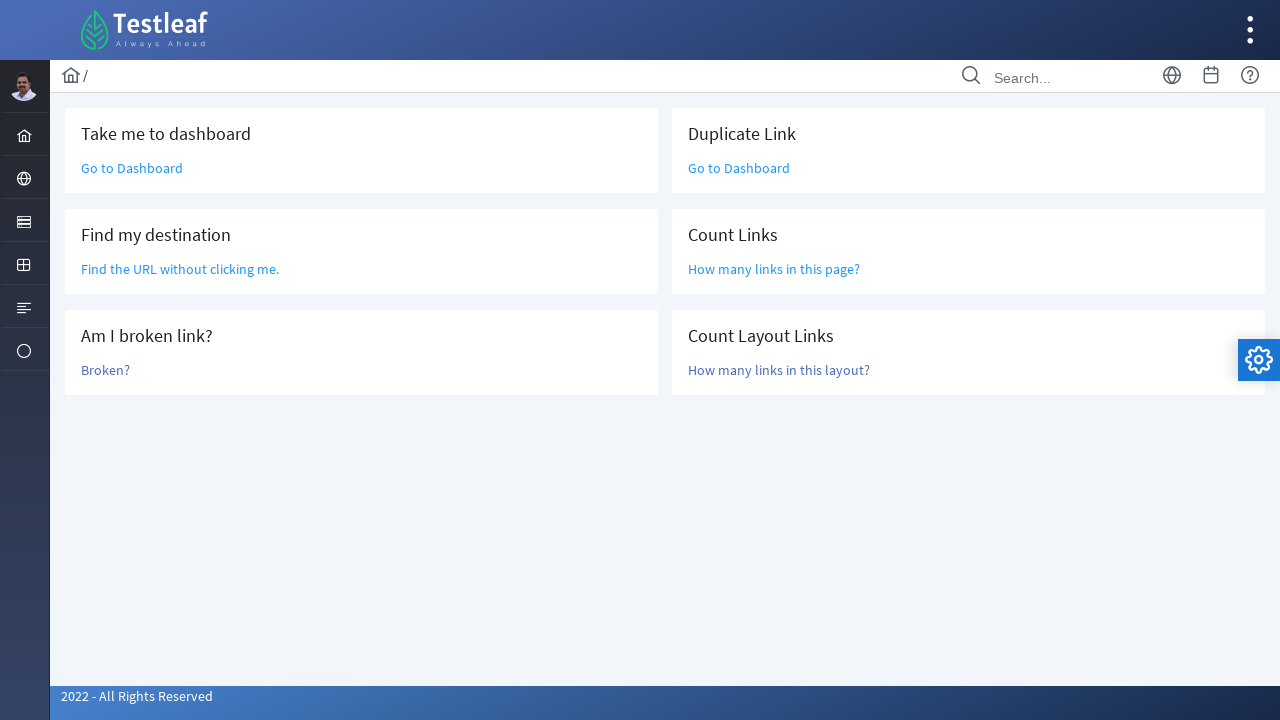

Original link page fully loaded
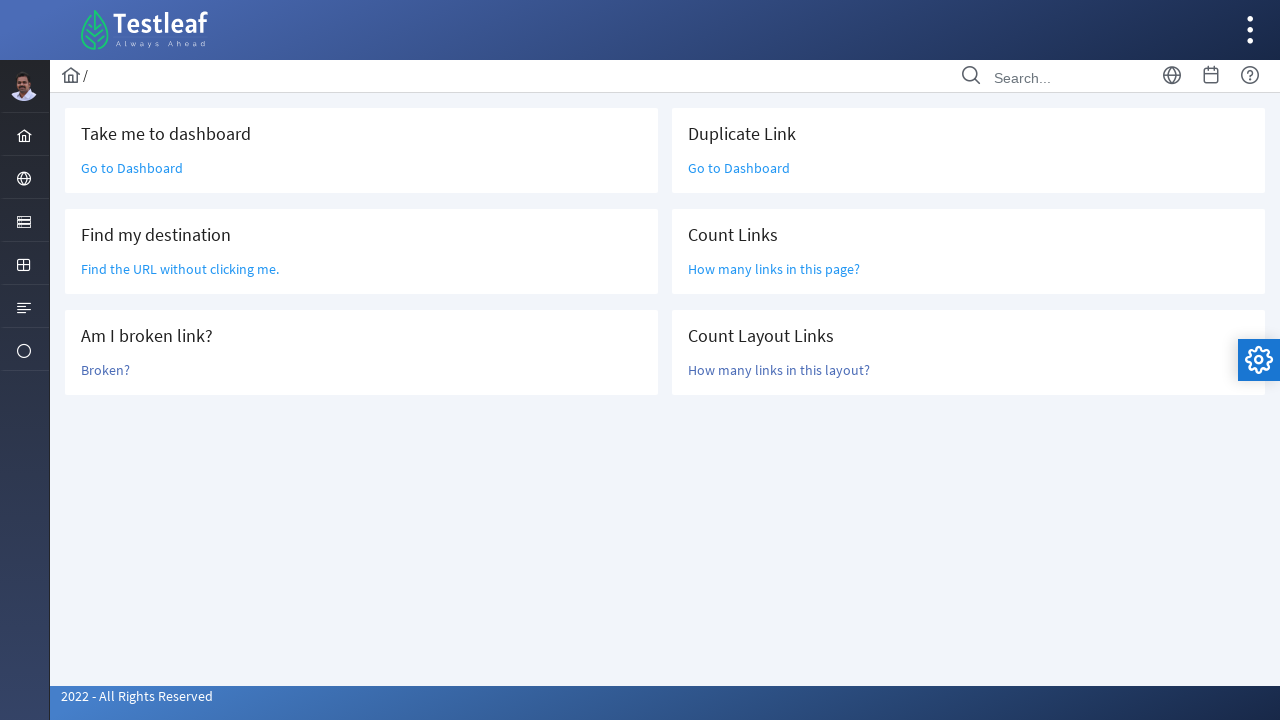

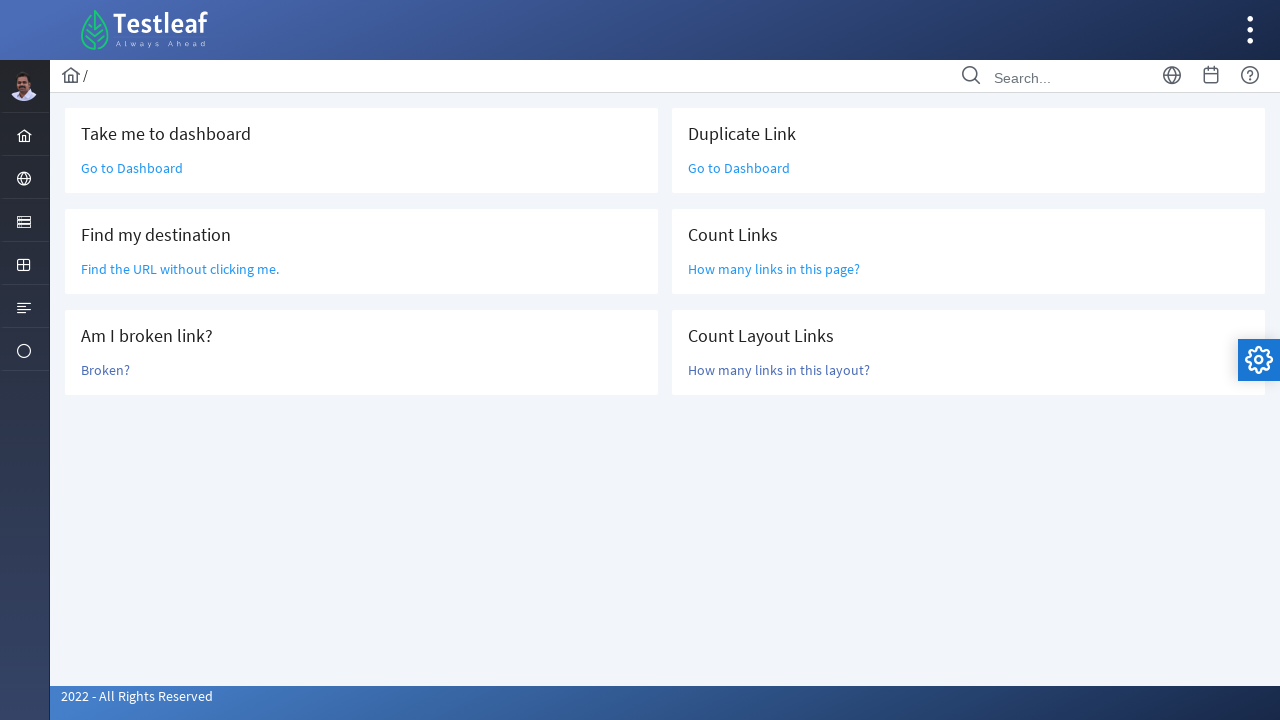